Tests checkbox functionality by verifying initial state, clicking a checkbox, and confirming the selection state changes

Starting URL: https://www.rahulshettyacademy.com/dropdownsPractise/

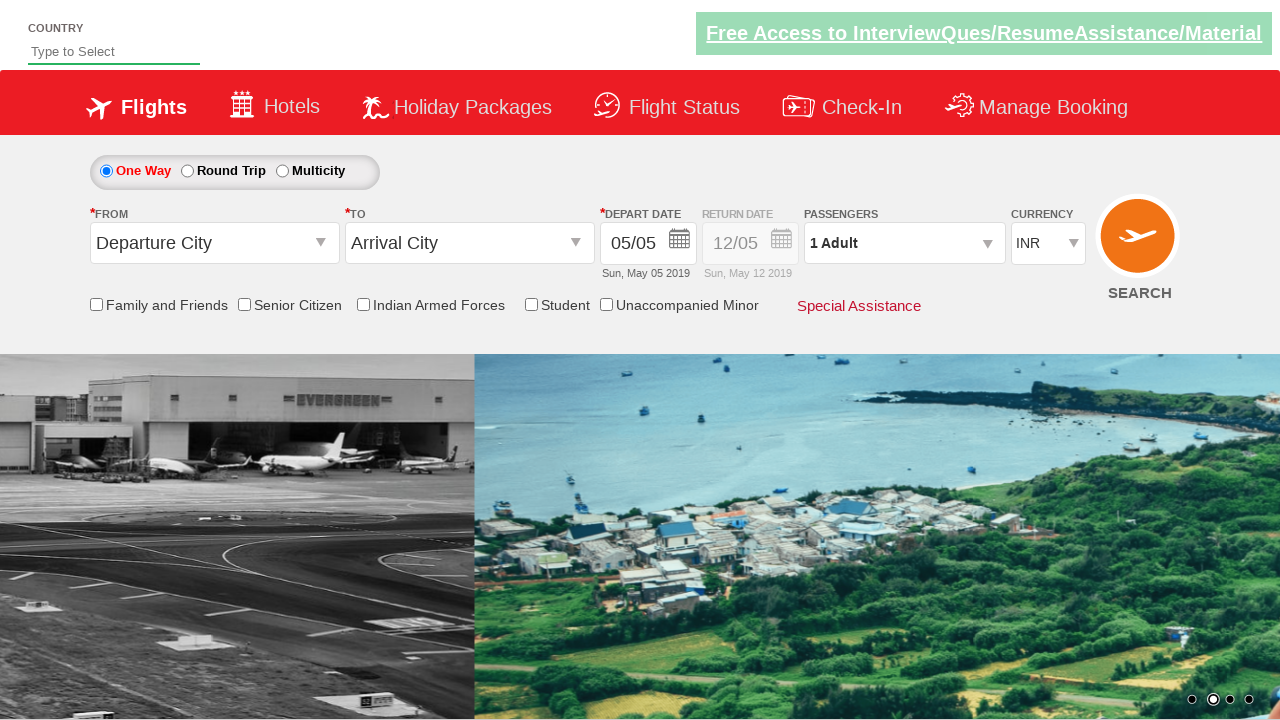

Navigated to https://www.rahulshettyacademy.com/dropdownsPractise/
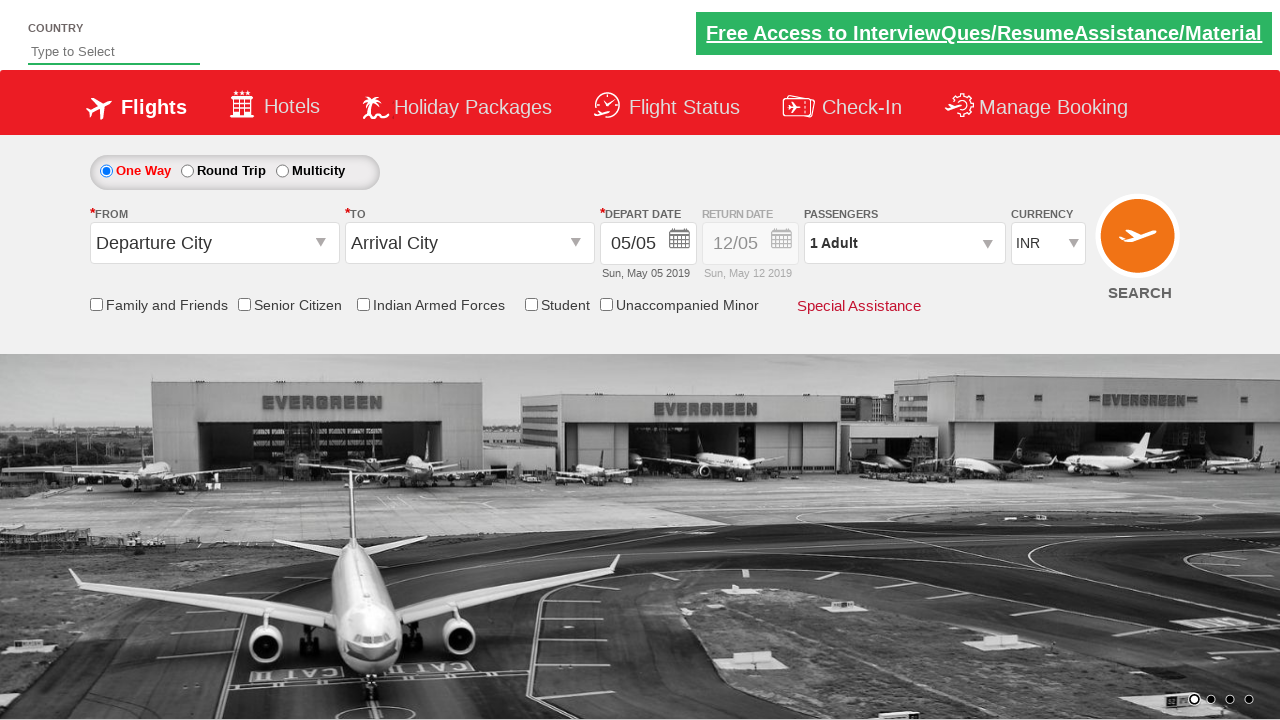

Located Senior Citizen checkbox element
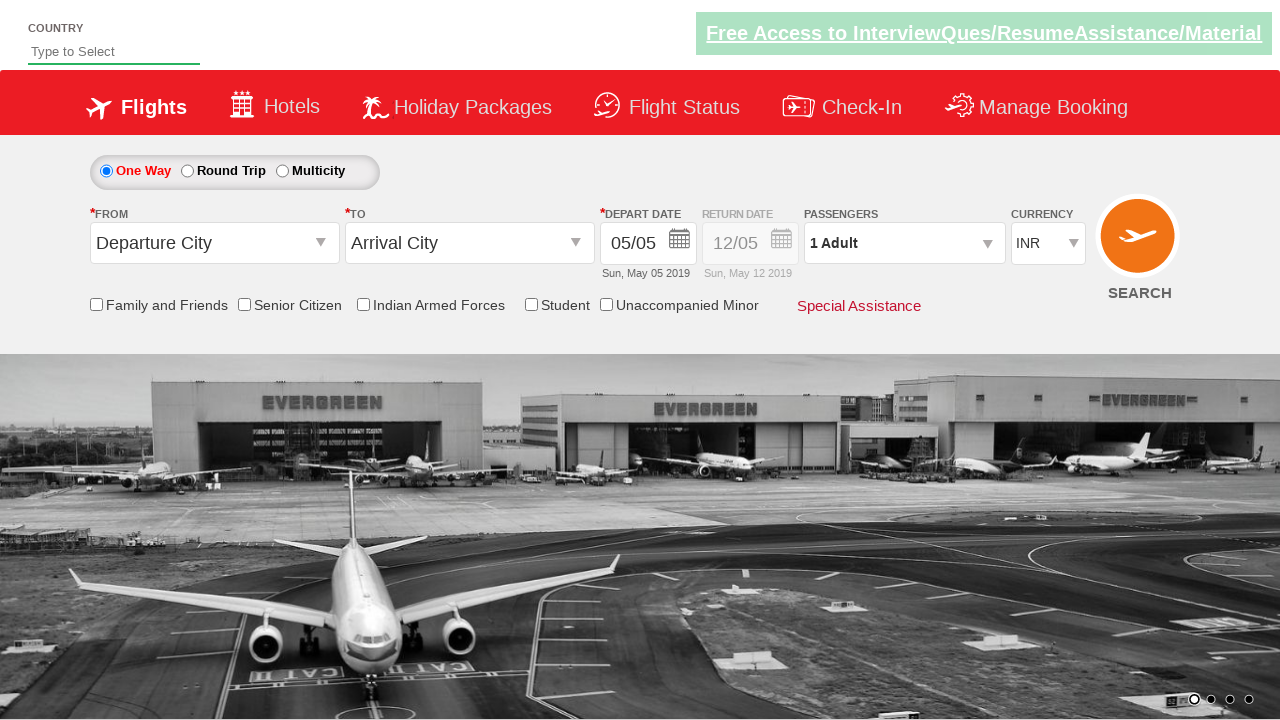

Verified that Senior Citizen checkbox is initially unchecked
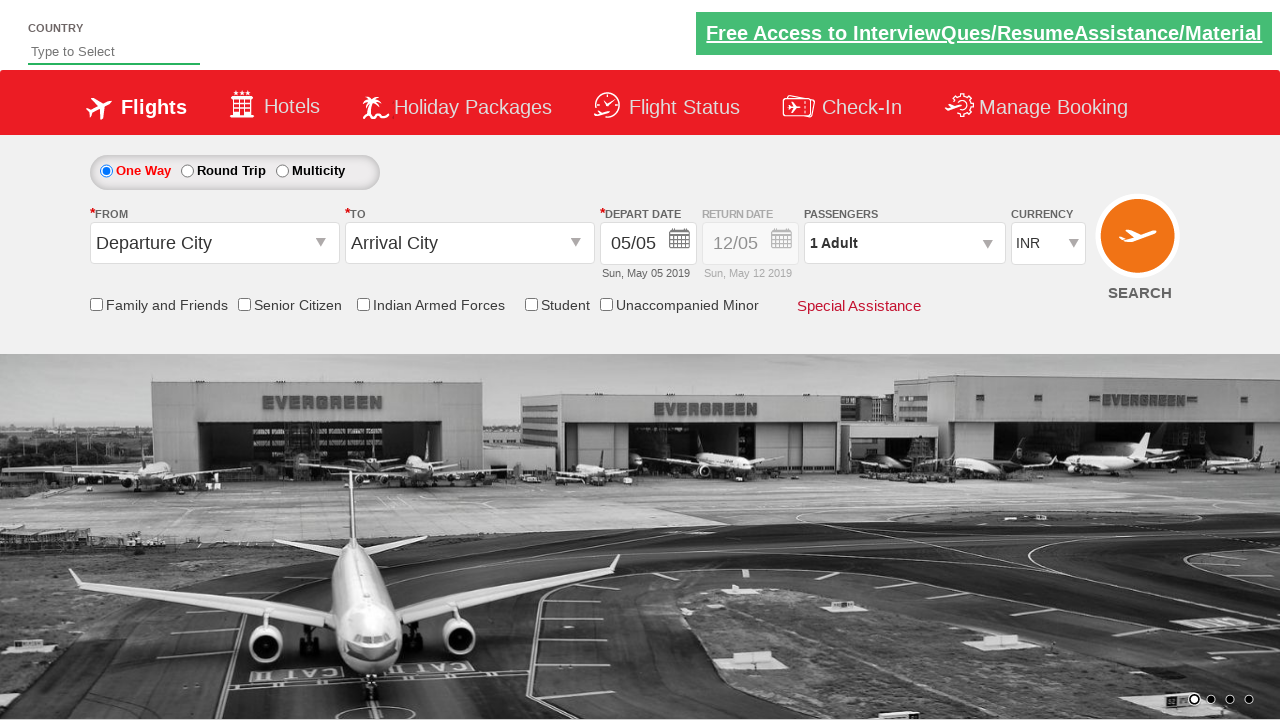

Clicked the Senior Citizen checkbox at (244, 304) on input[id*='SeniorCitizenDiscount']
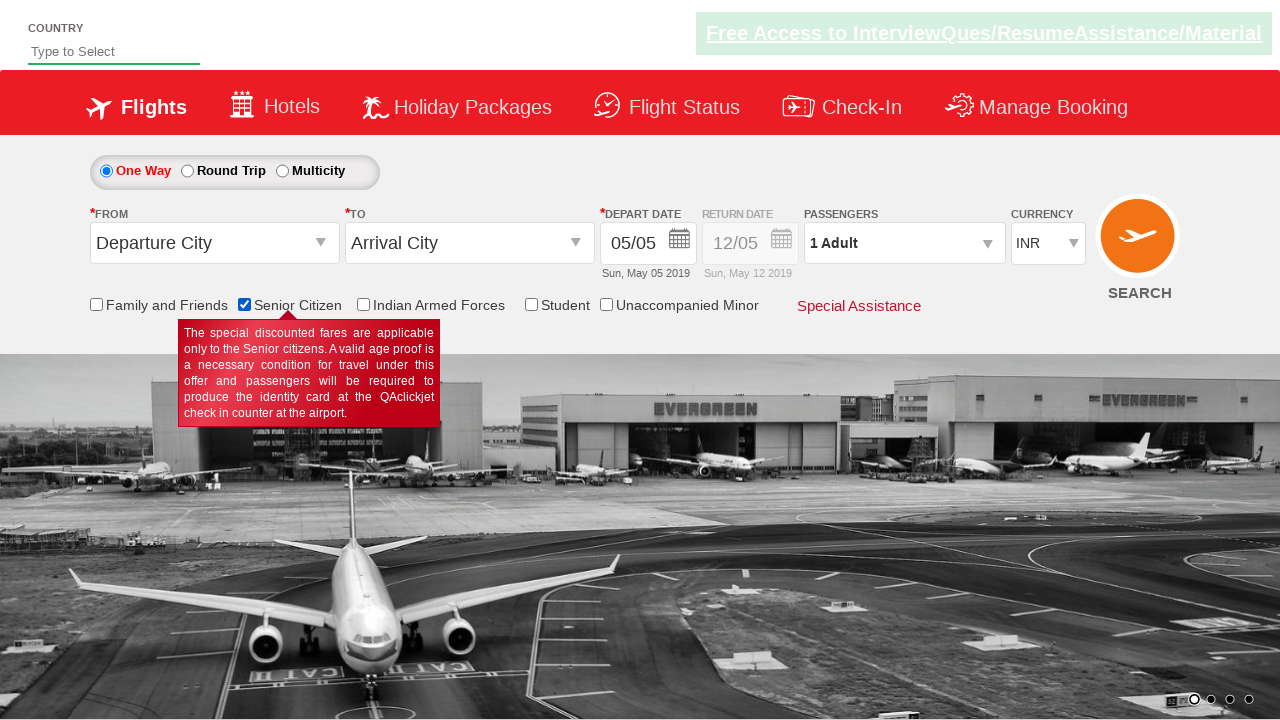

Verified that Senior Citizen checkbox is now checked
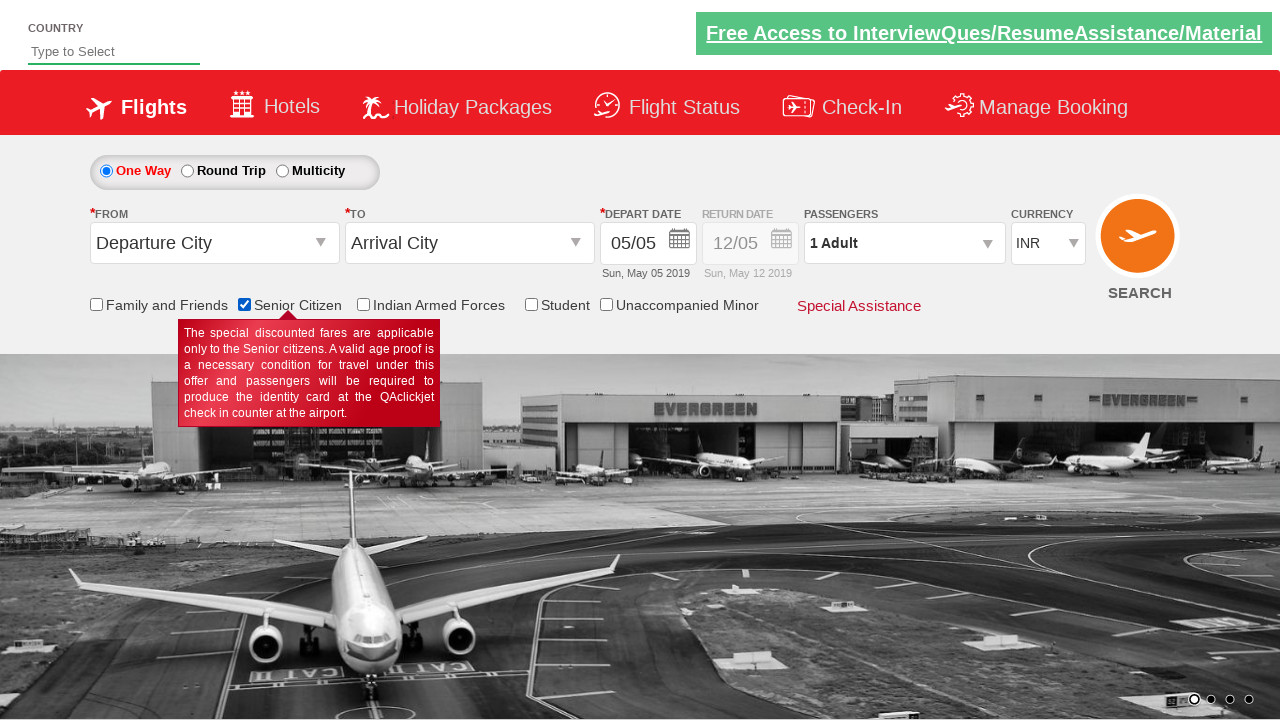

Counted total number of checkboxes on the page
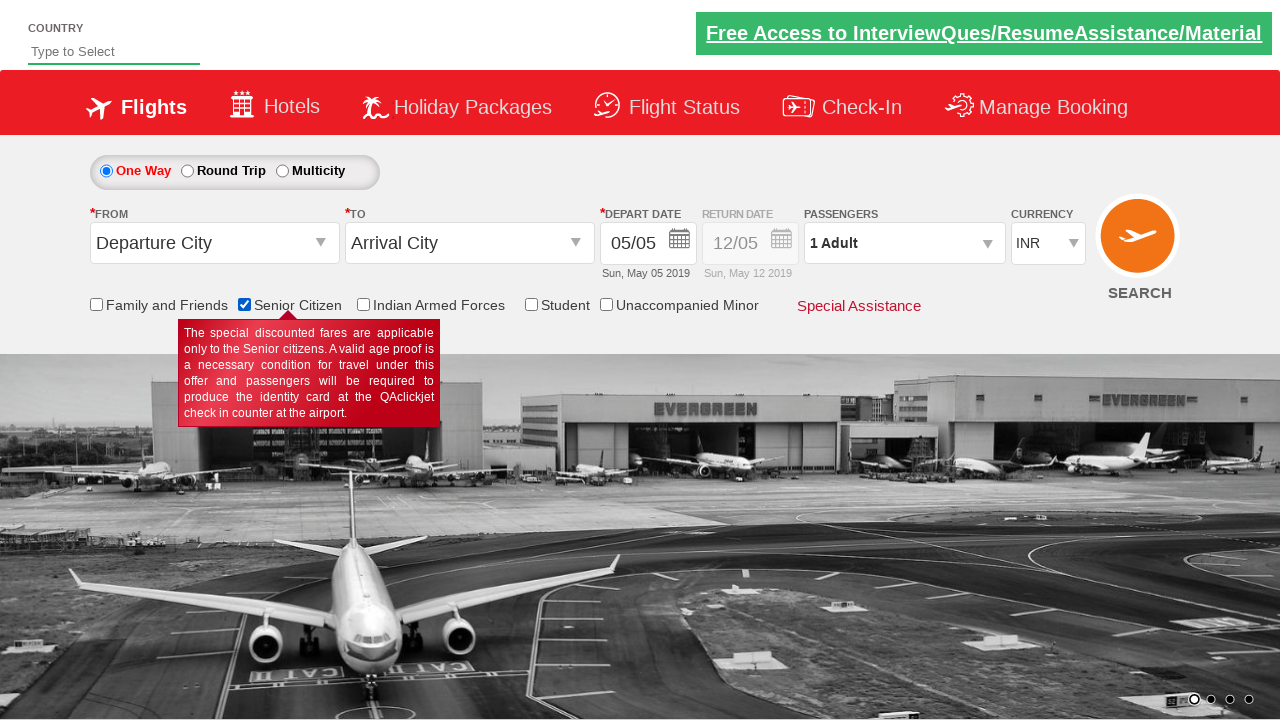

Verified that there are exactly 6 checkboxes on the page
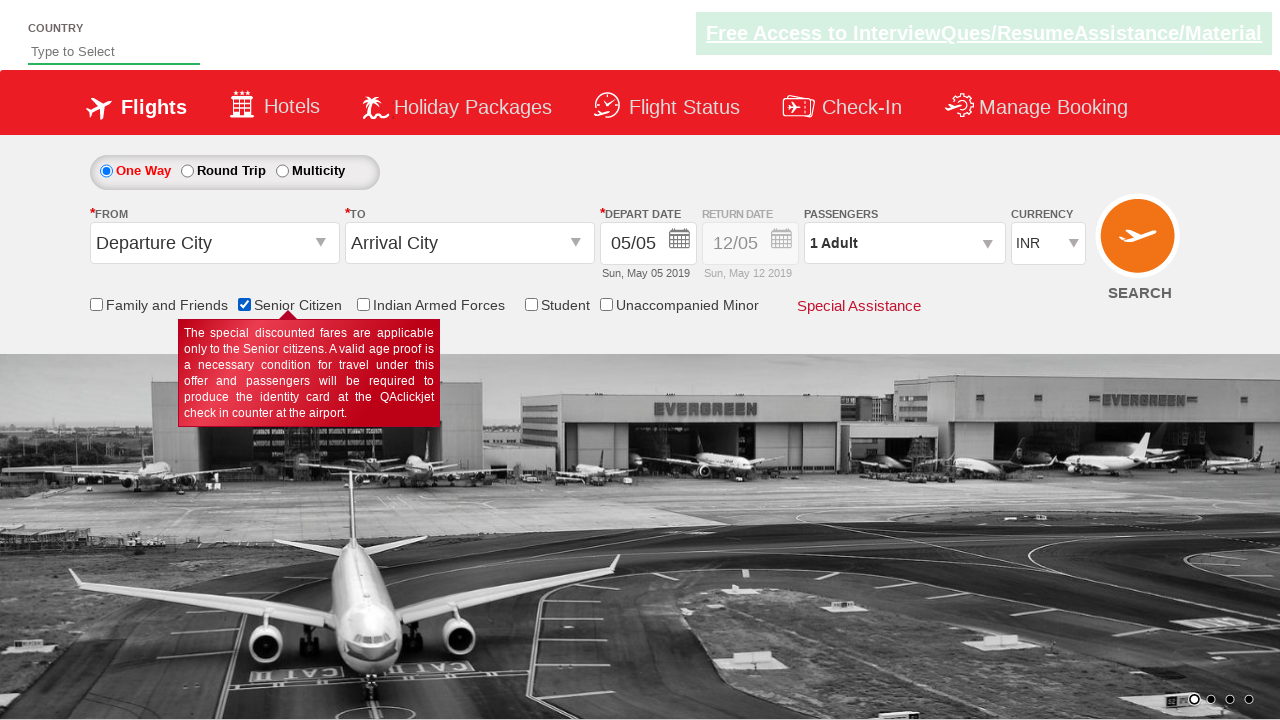

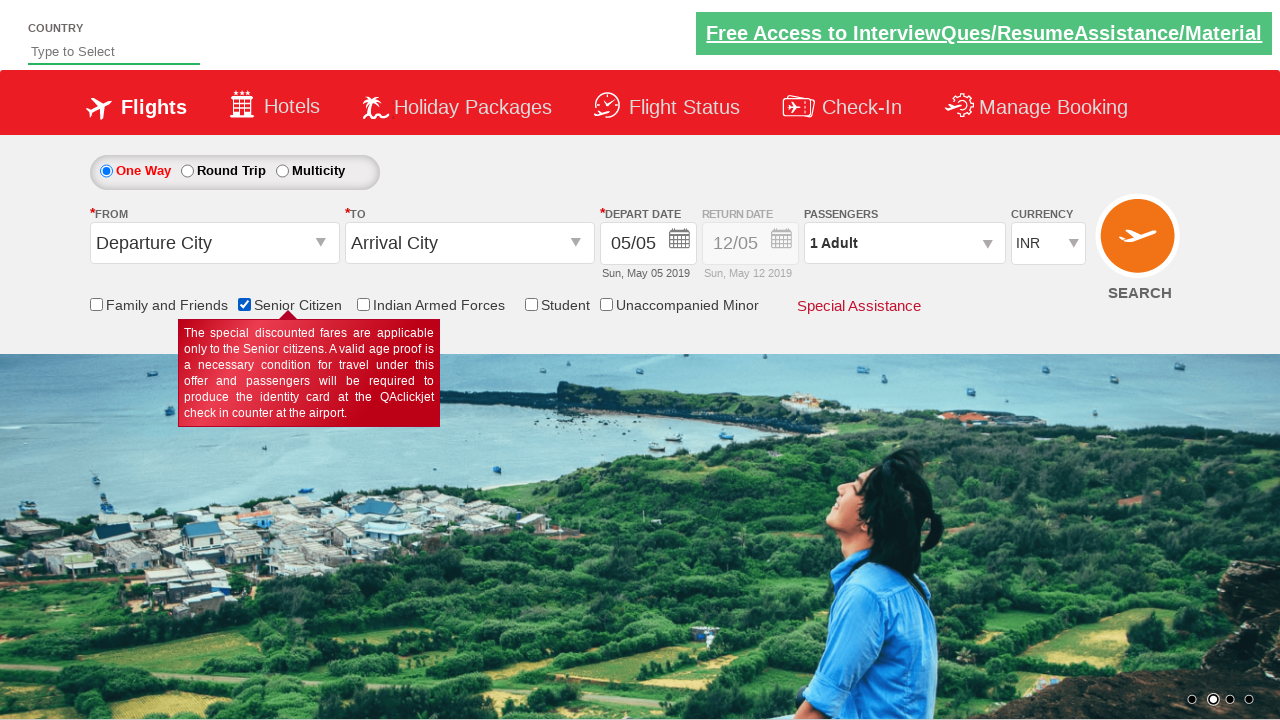